Tests iframe handling by navigating to the Frames page, switching to an iframe, and verifying the default content text inside the editor

Starting URL: http://the-internet.herokuapp.com/

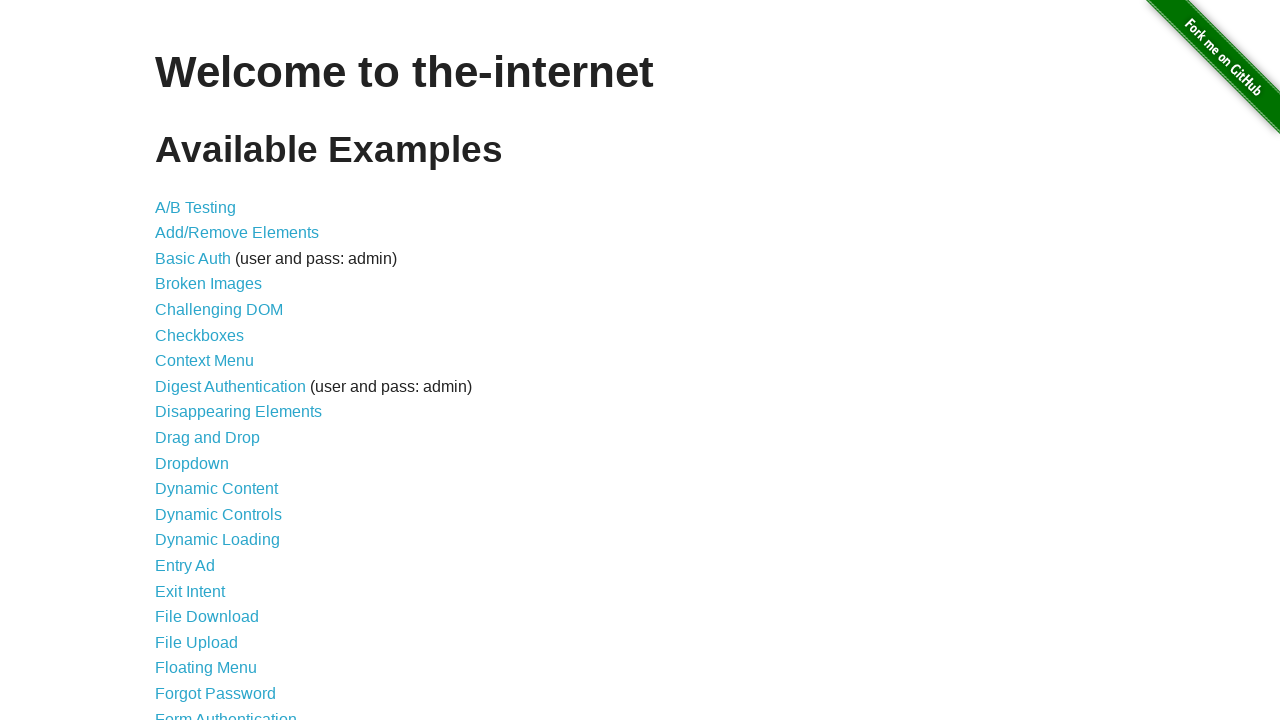

Navigated to the-internet.herokuapp.com
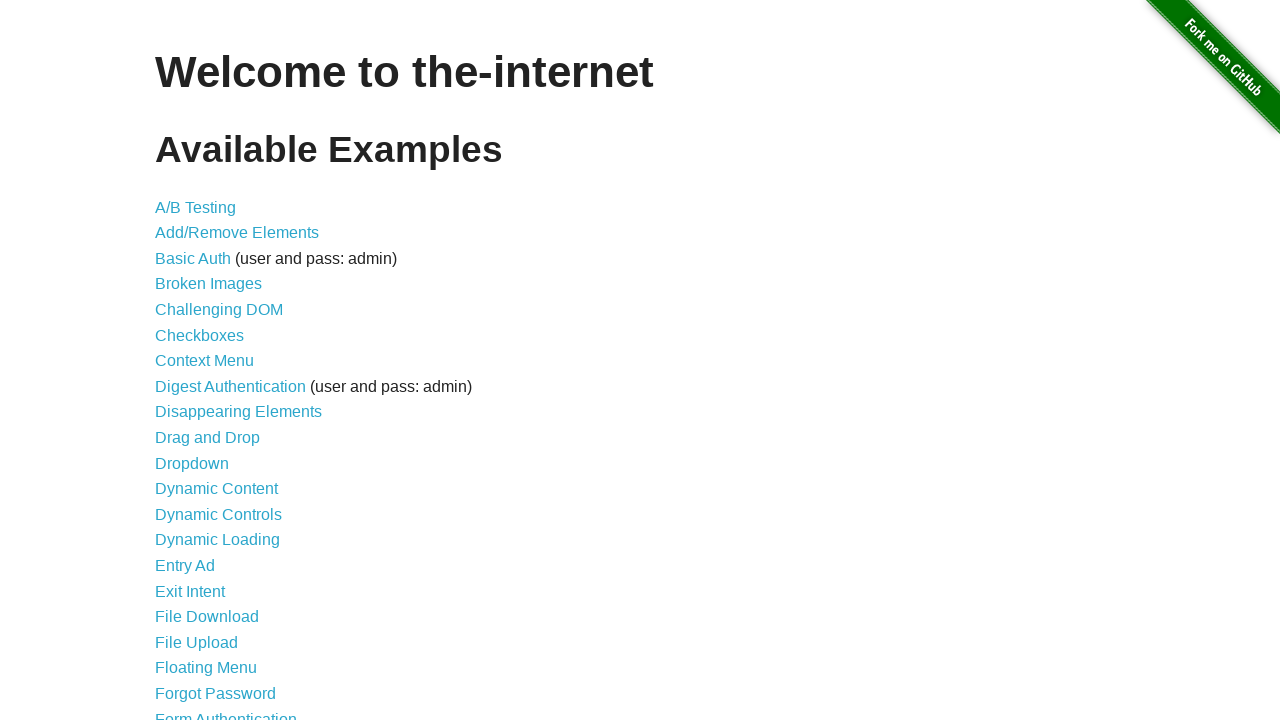

Clicked on Frames link at (182, 361) on text=Frames
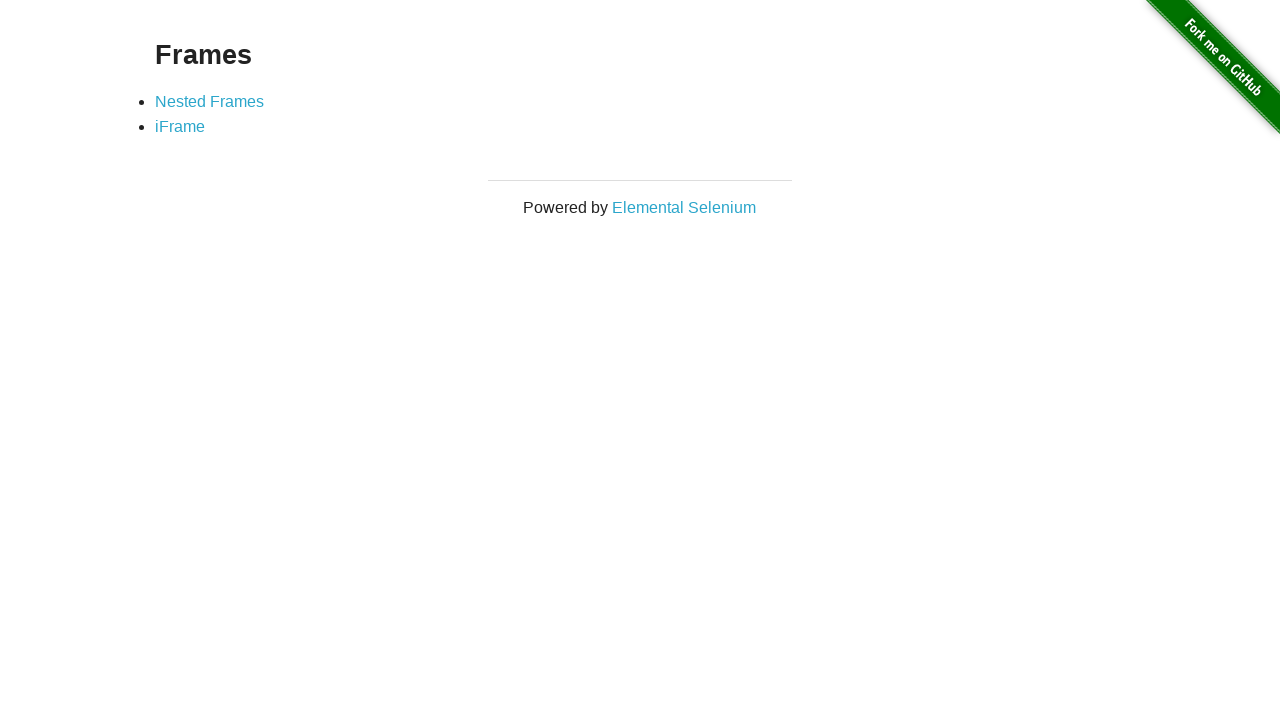

Clicked on iFrame link at (180, 127) on text=iFrame
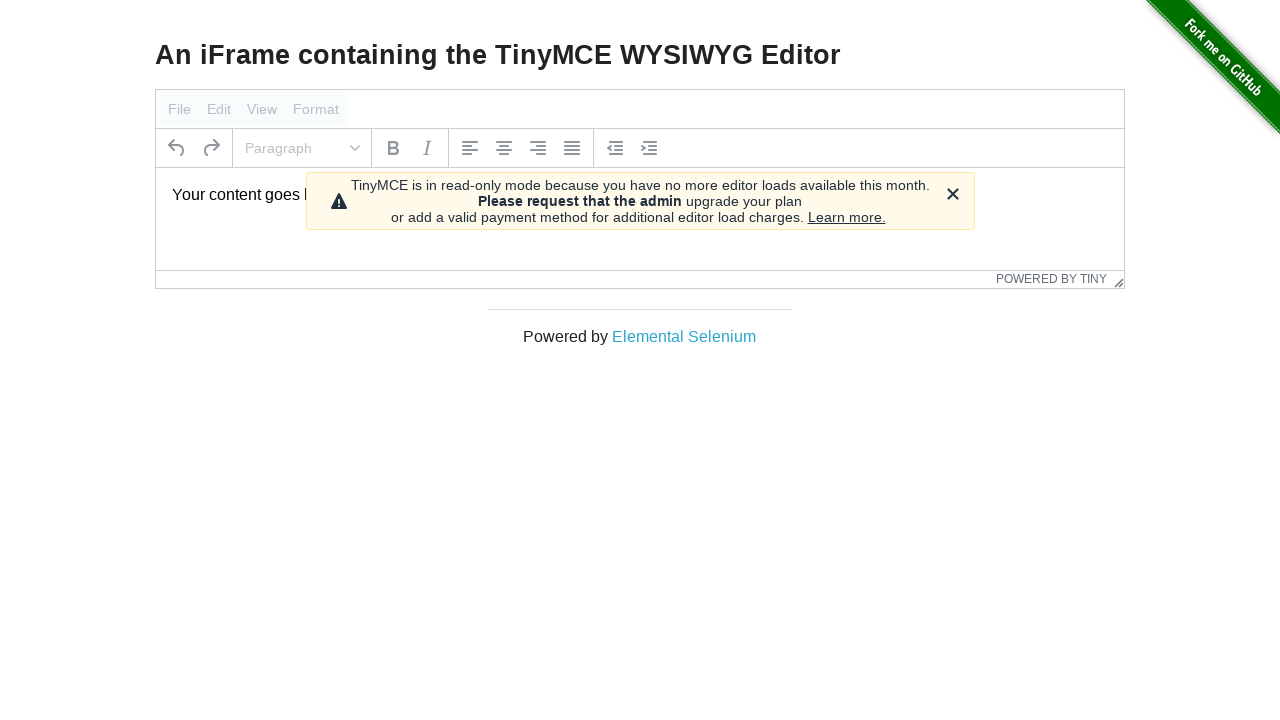

Located iframe with selector #mce_0_ifr
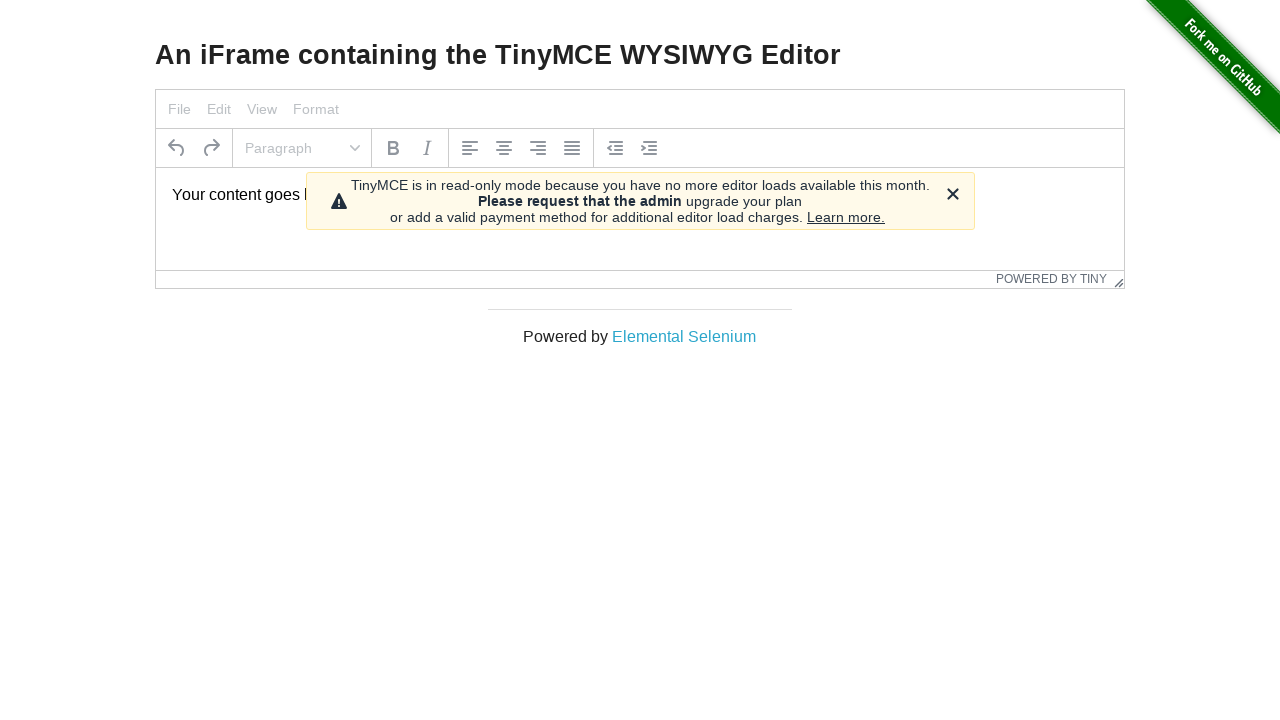

Verified default content text inside the editor is visible
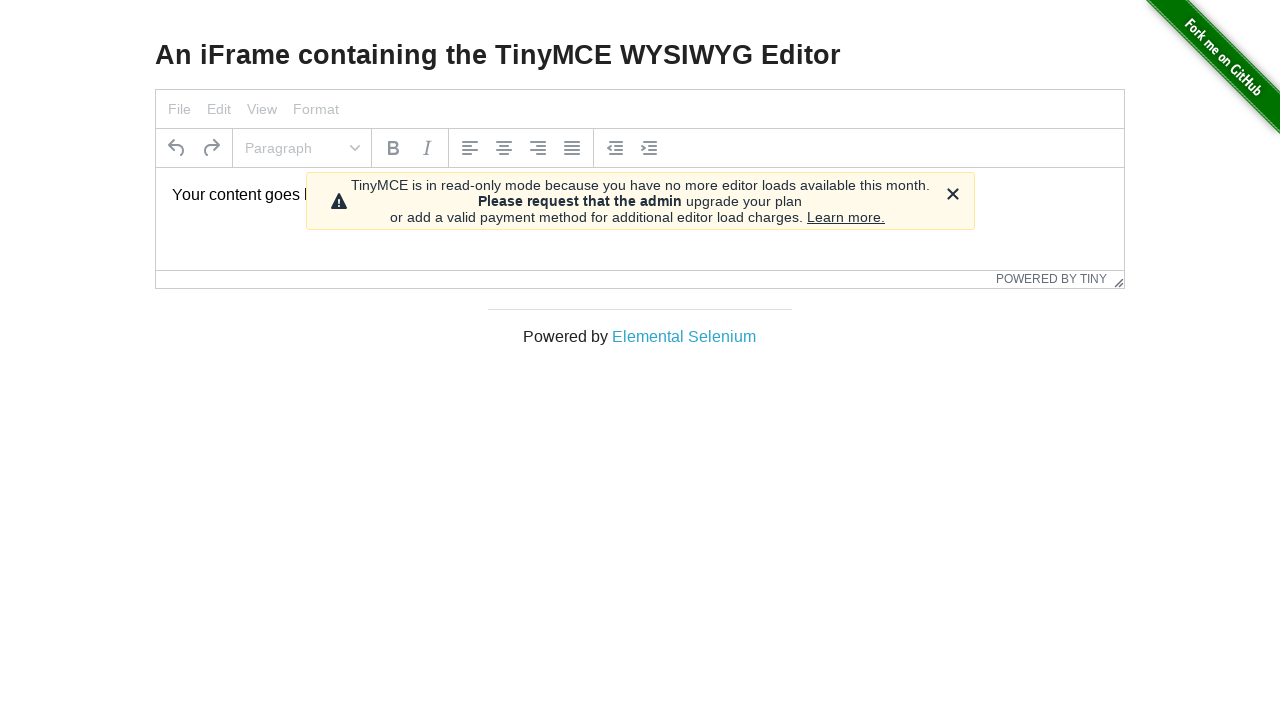

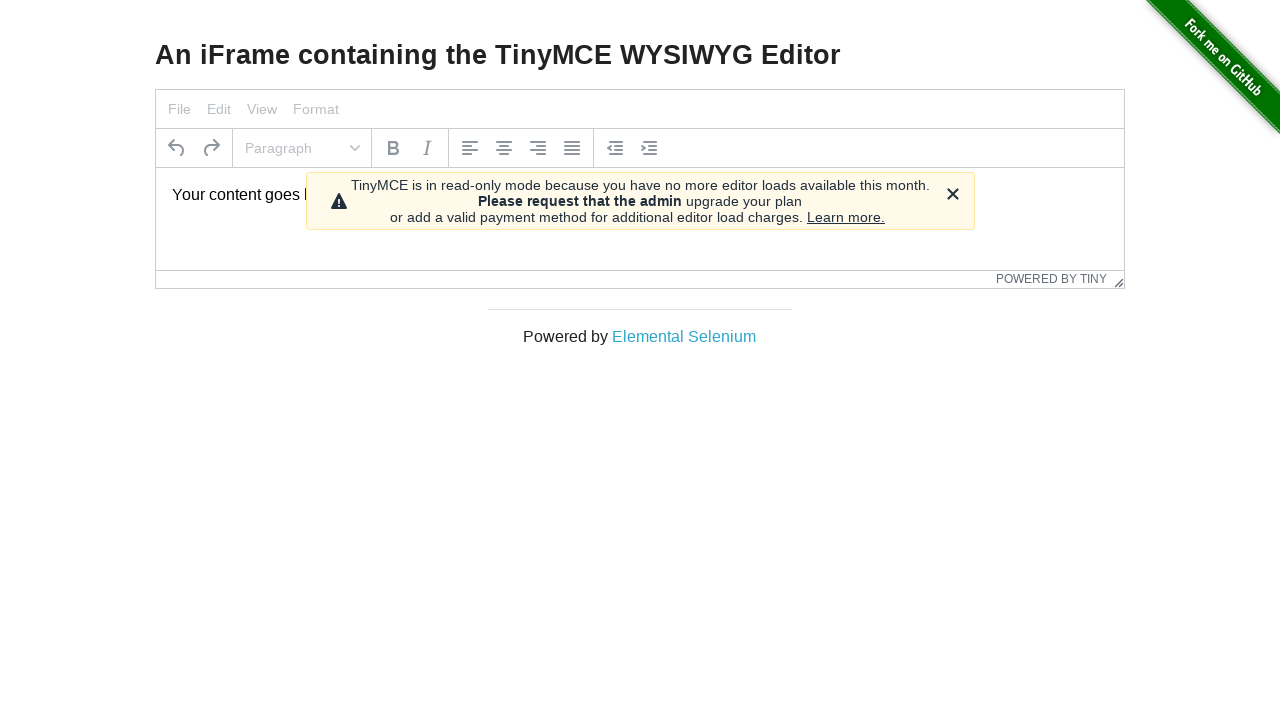